Gets the page title using JavaScript executor and compares it with Selenium's getTitle method

Starting URL: https://codefish.io/

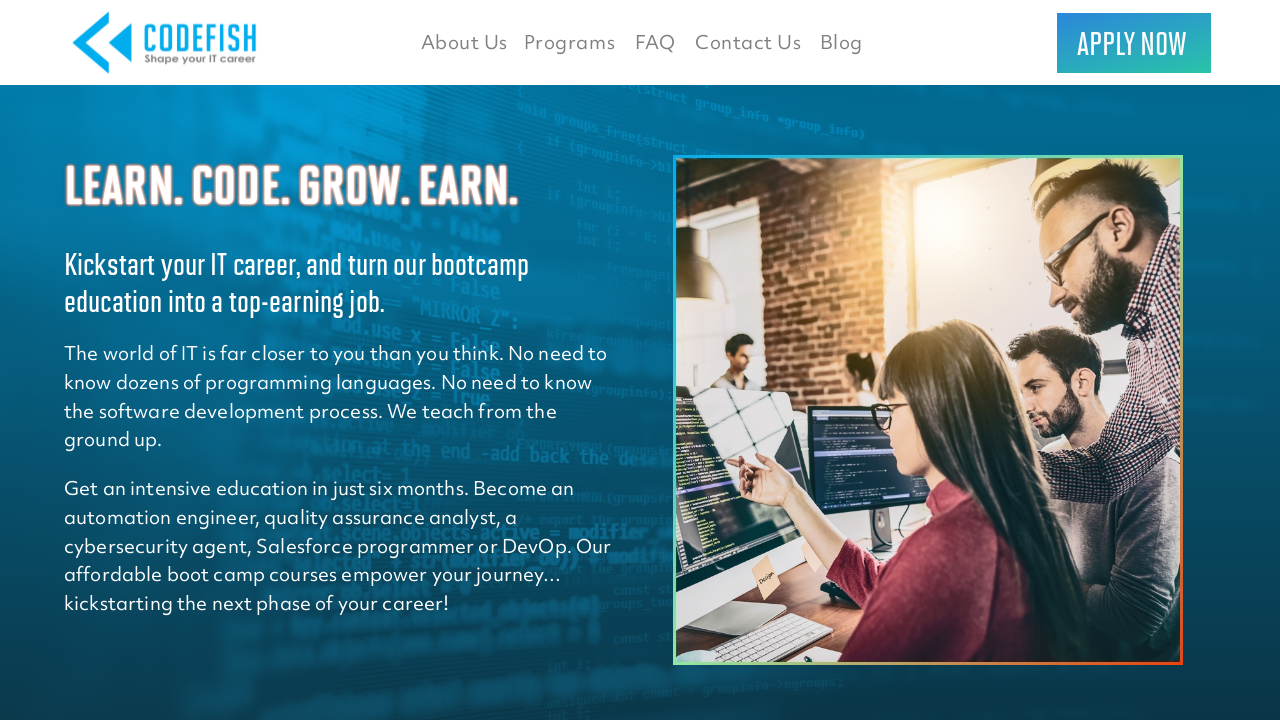

Retrieved page title using JavaScript executor
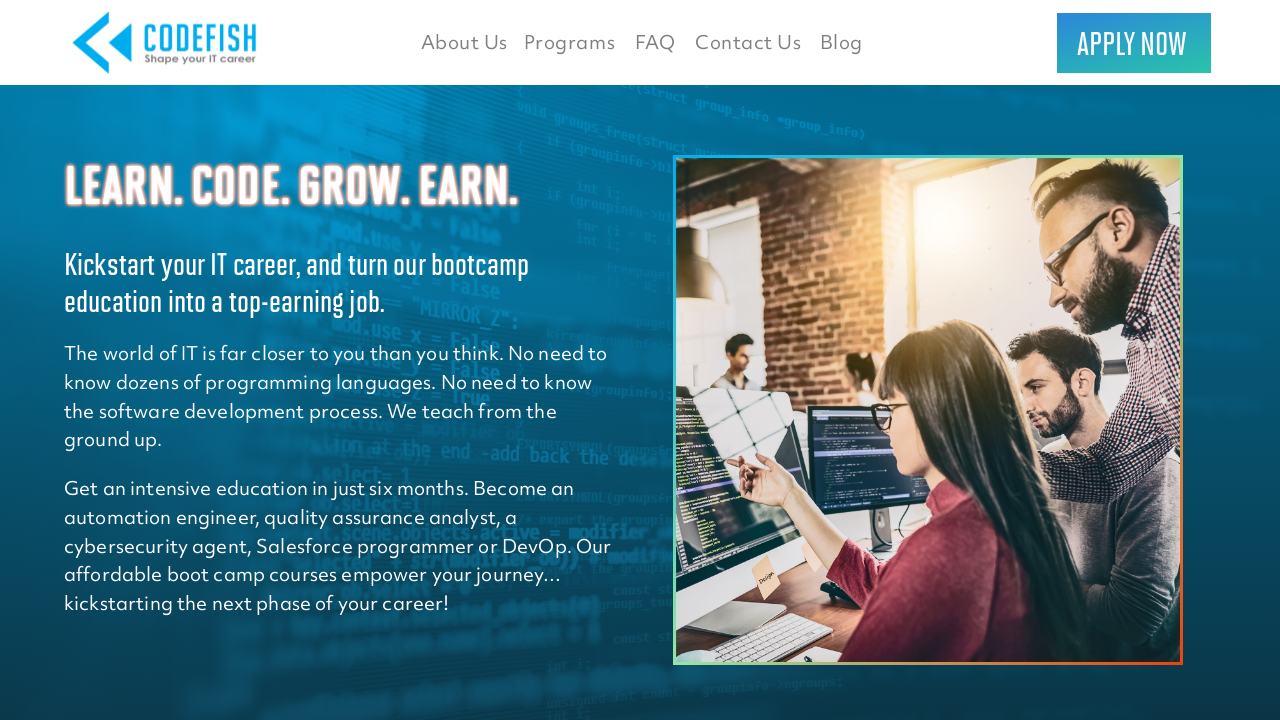

Retrieved page title using Playwright's built-in title() method
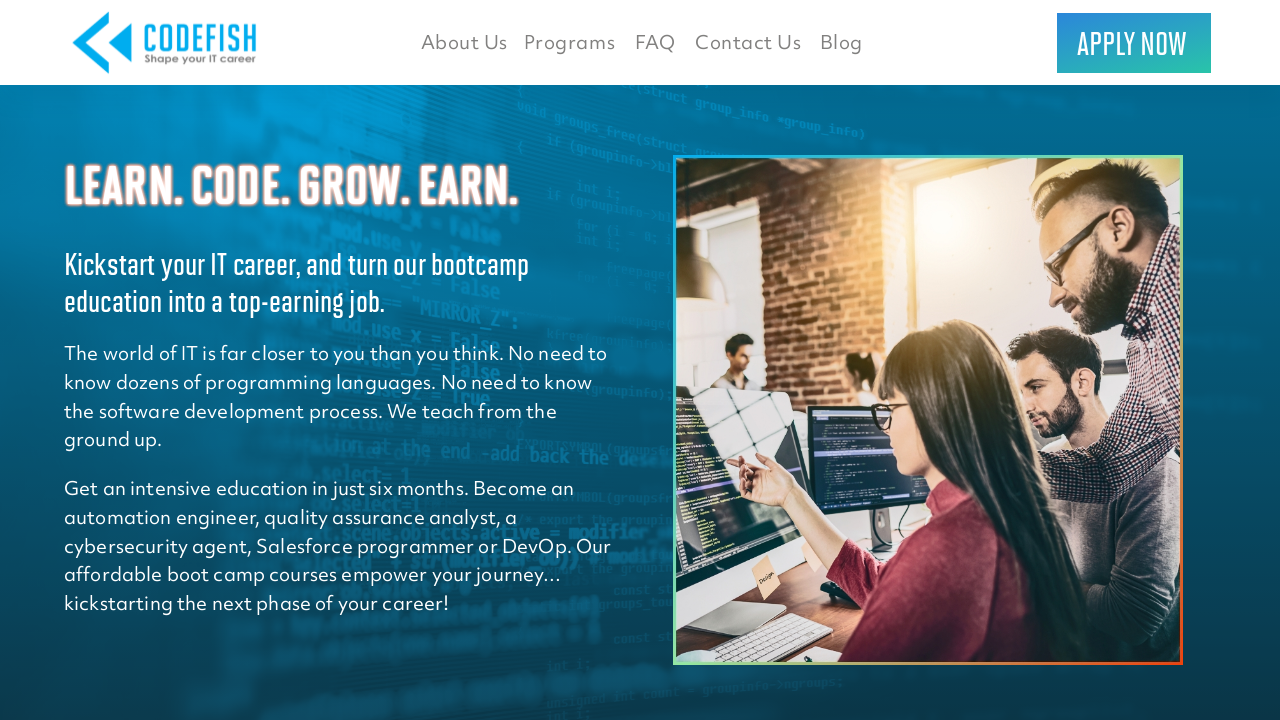

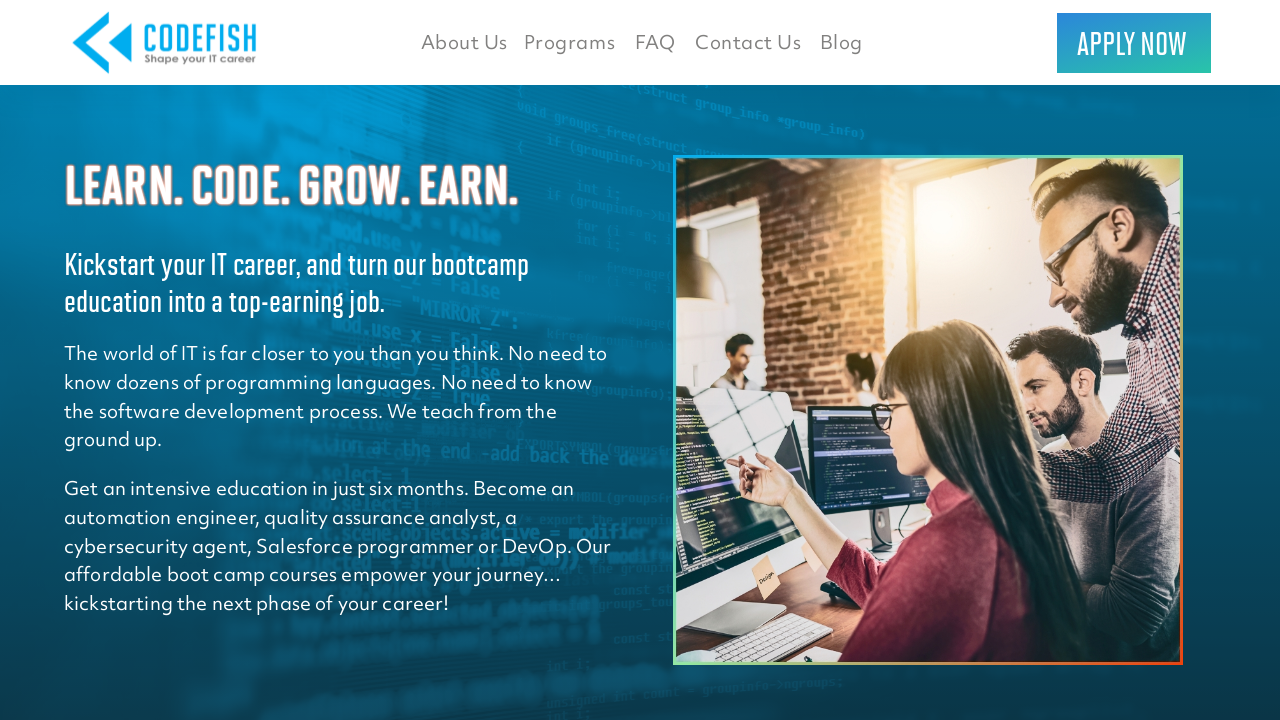